Tests dismissing a JavaScript confirm dialog by clicking a button and dismissing the confirm dialog

Starting URL: https://automationfc.github.io/basic-form/index.html

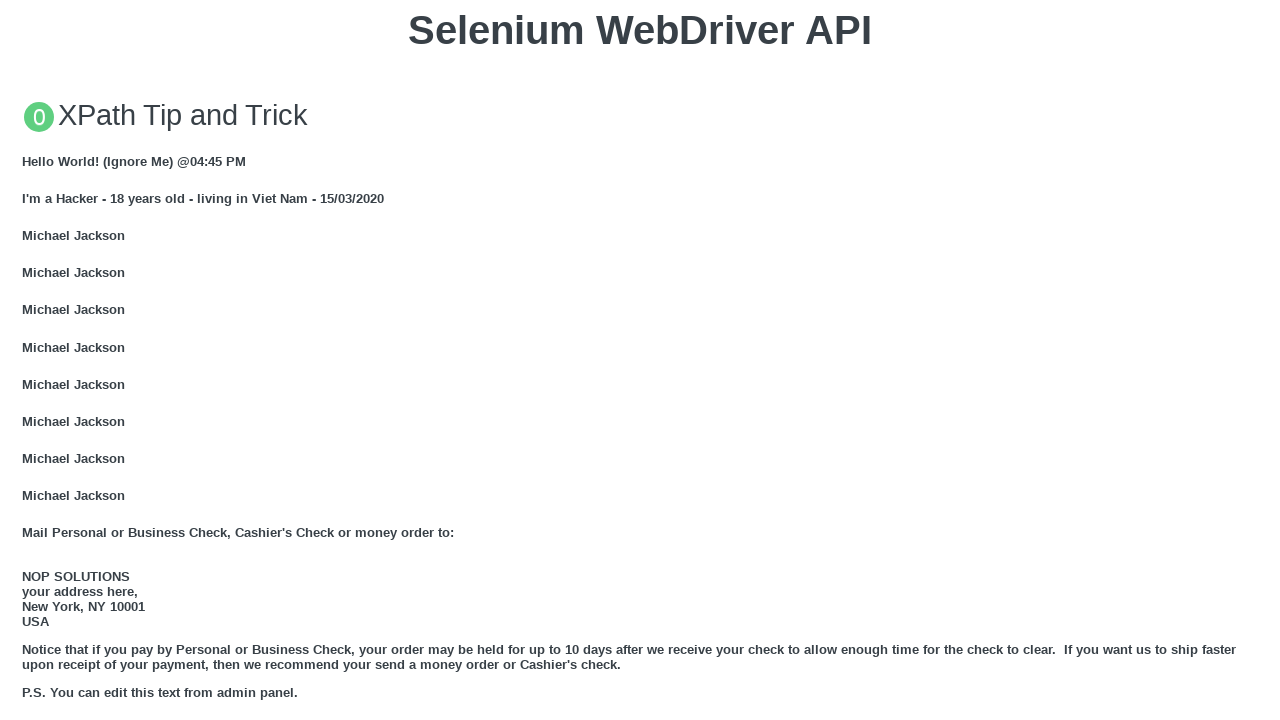

Clicked button to trigger JavaScript confirm dialog at (640, 360) on xpath=//button[text()='Click for JS Confirm']
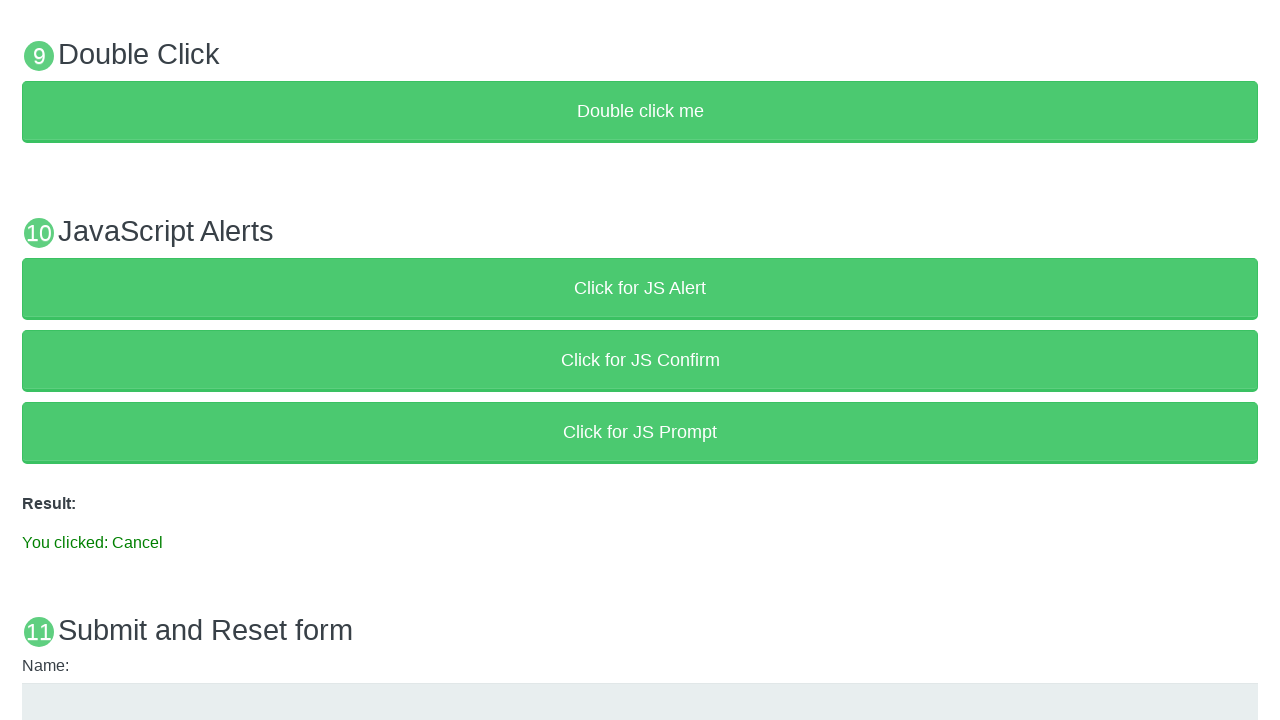

Set up dialog handler to dismiss confirm dialog
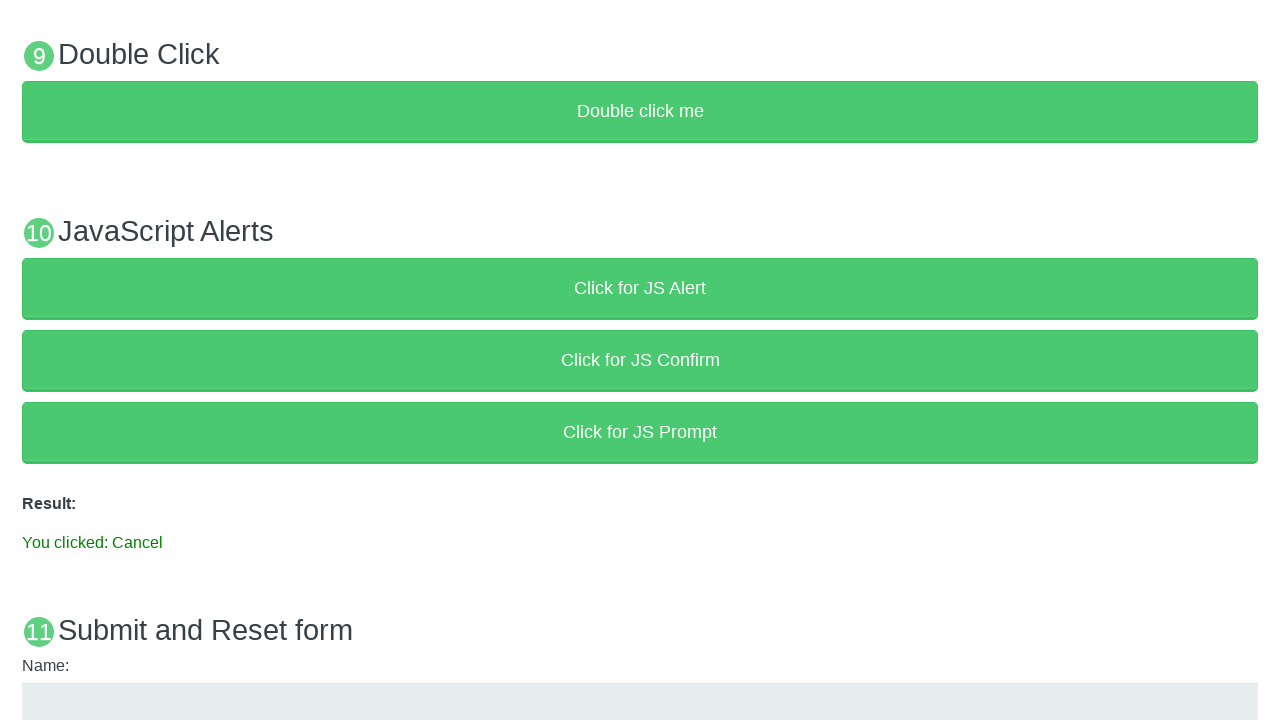

Confirm dialog was dismissed and result element loaded
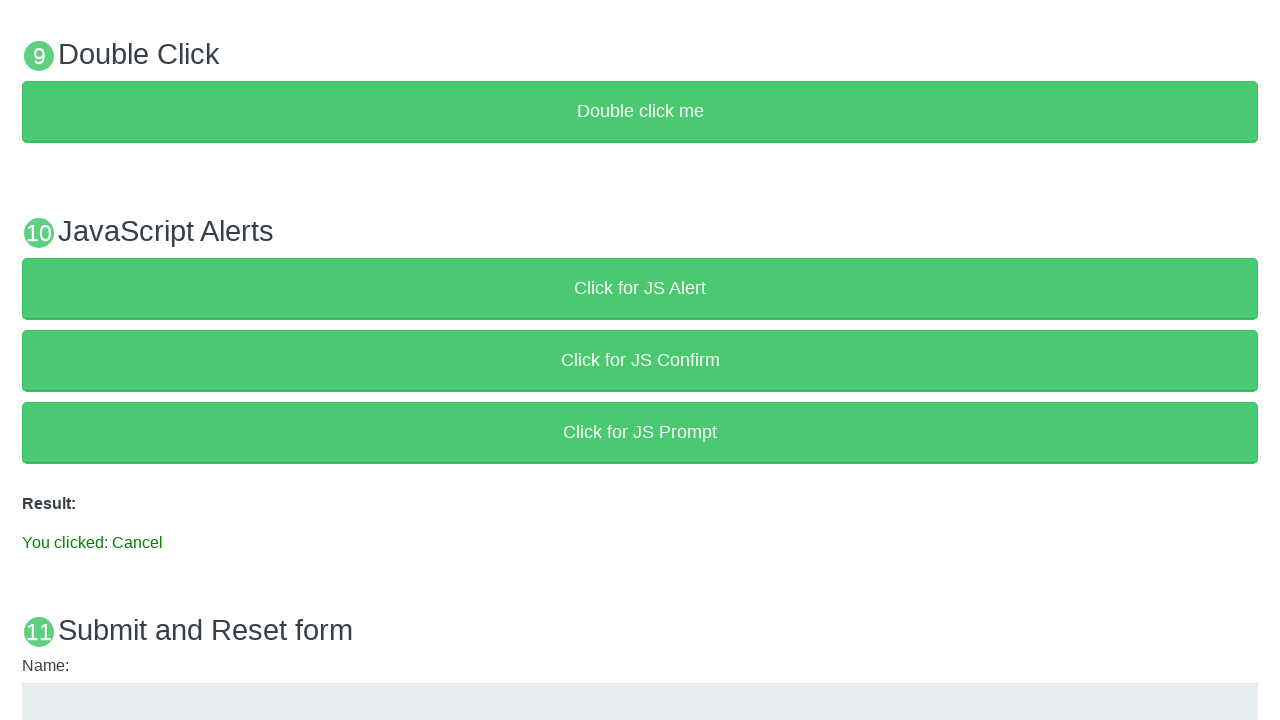

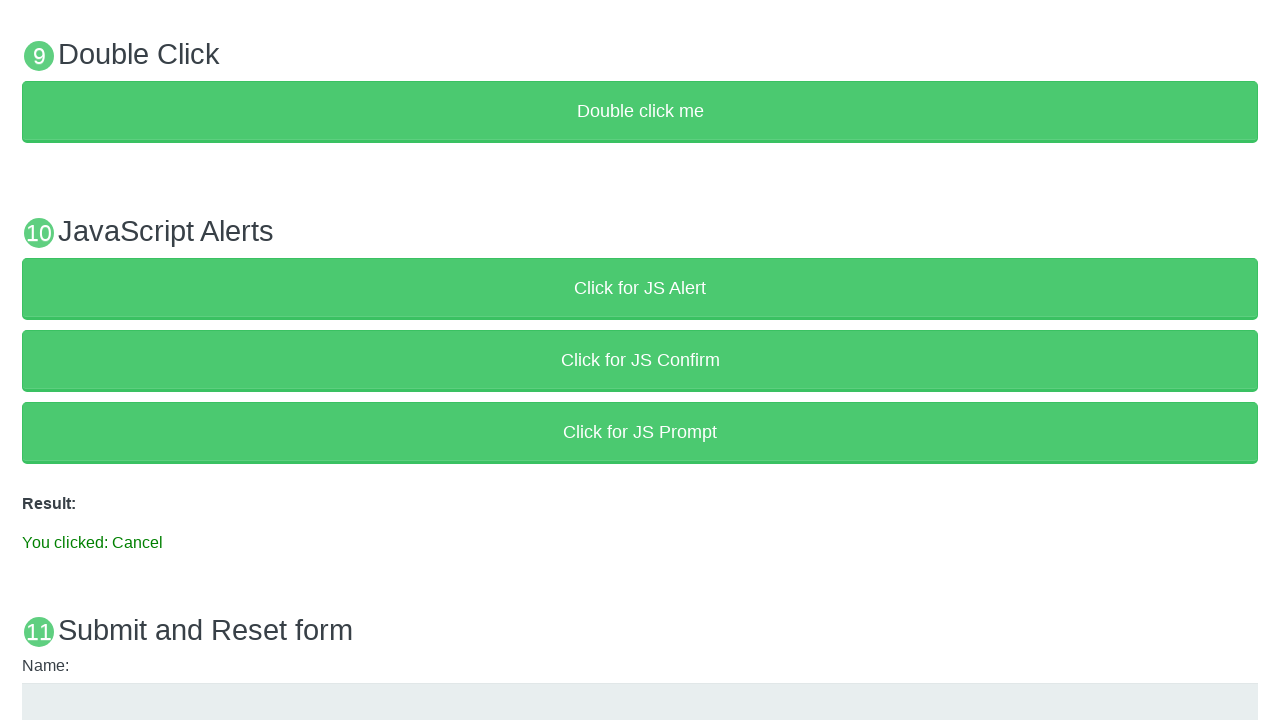